Clicks a basic checkbox on the Leafground demo page

Starting URL: https://www.leafground.com/checkbox.xhtml

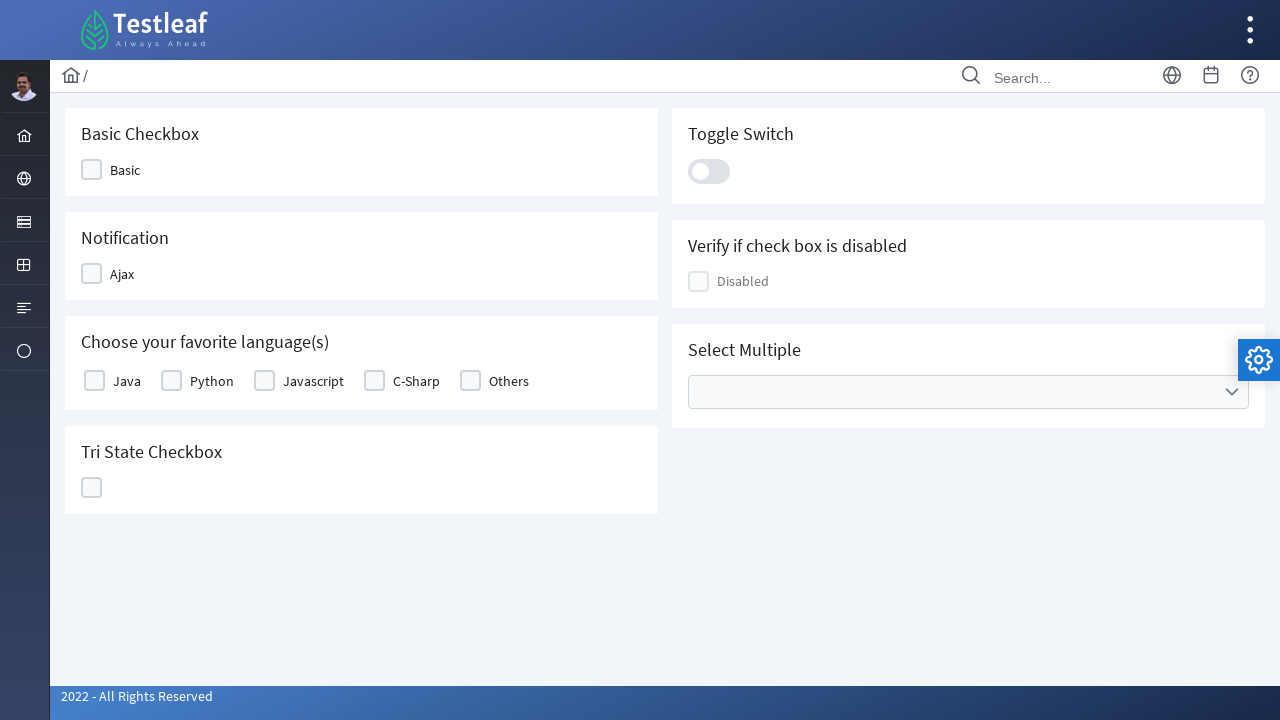

Navigated to Leafground checkbox demo page
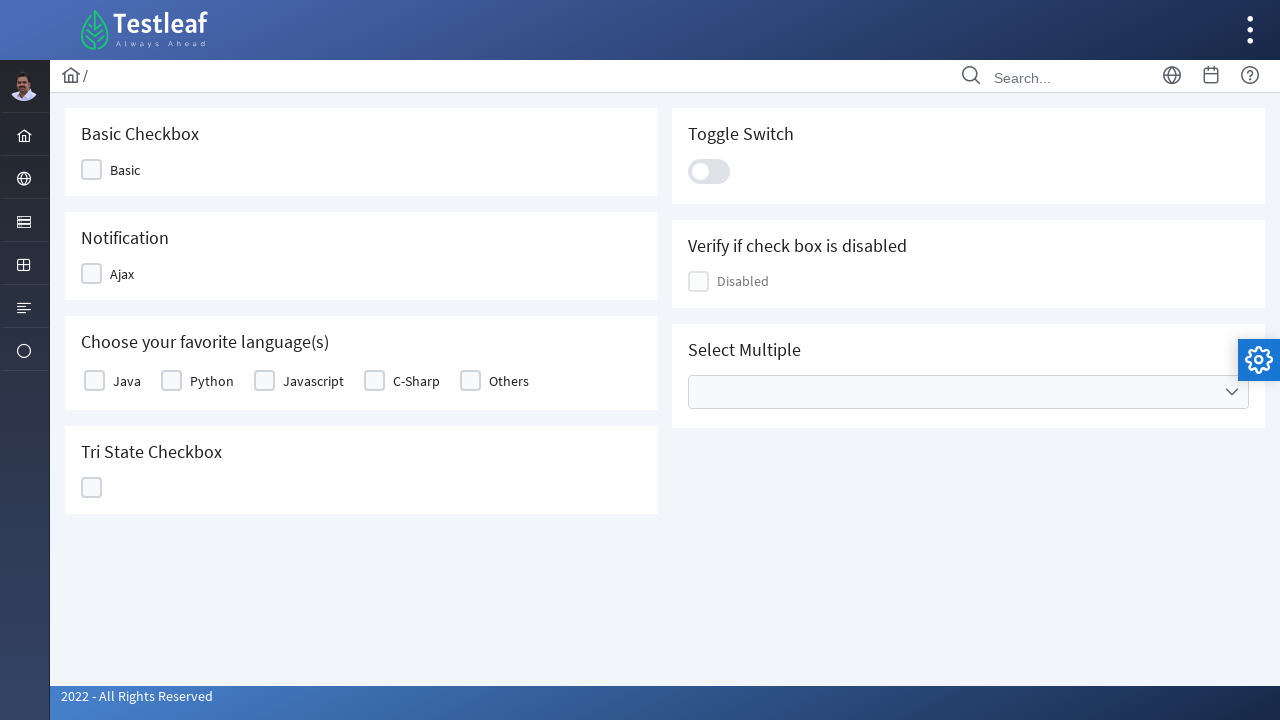

Clicked basic checkbox at (118, 170) on #j_idt87\:j_idt89
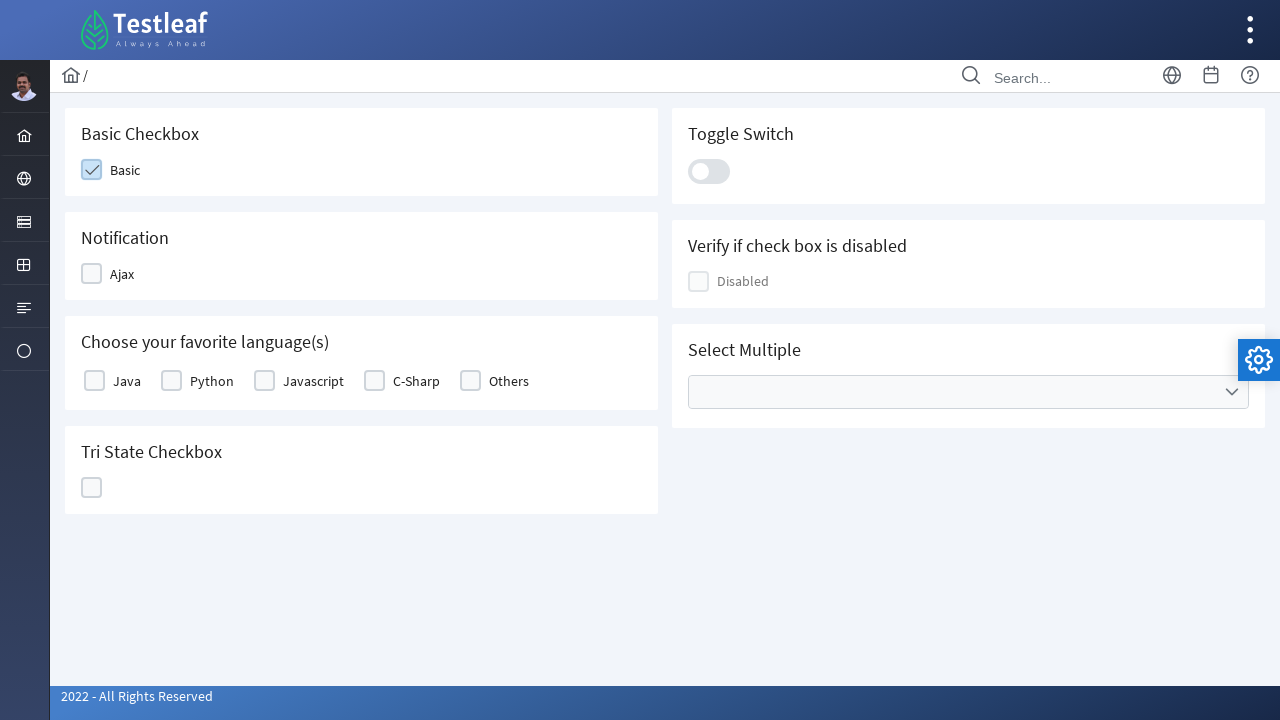

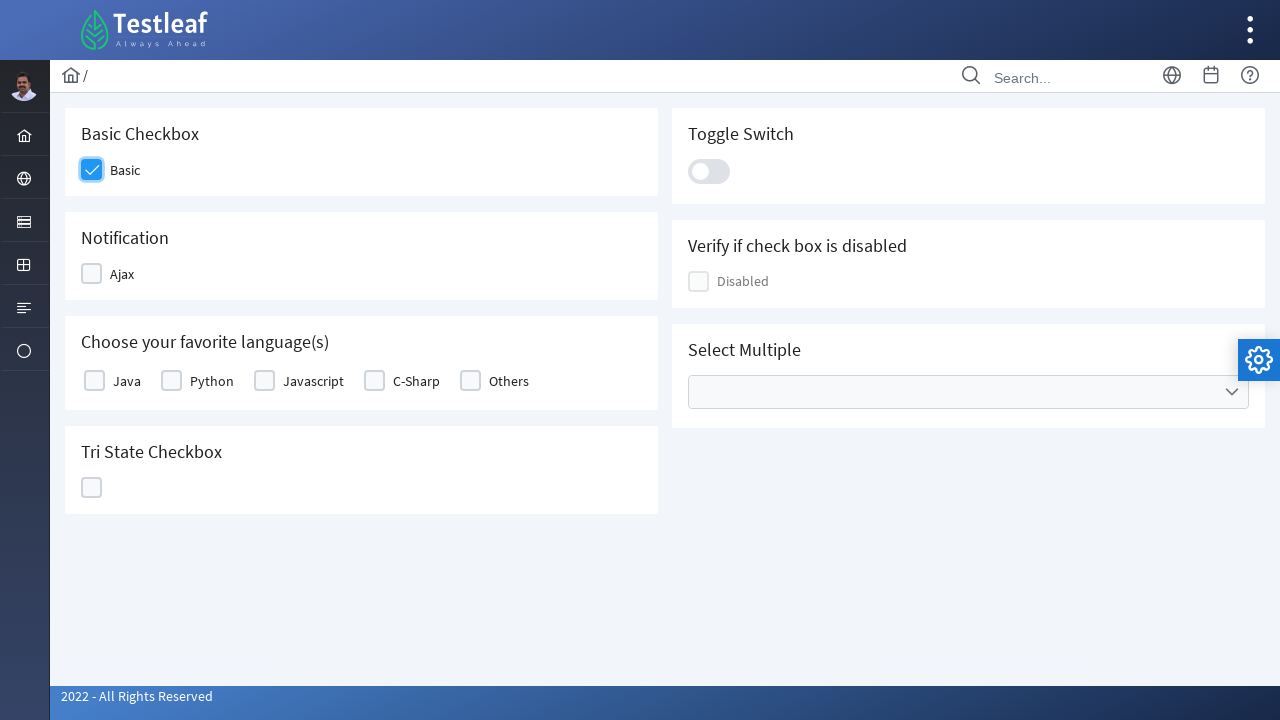